Tests clicking the Next - Do More button and verifies navigation to learn section

Starting URL: https://neuronpedia.org/gemma-scope#steer

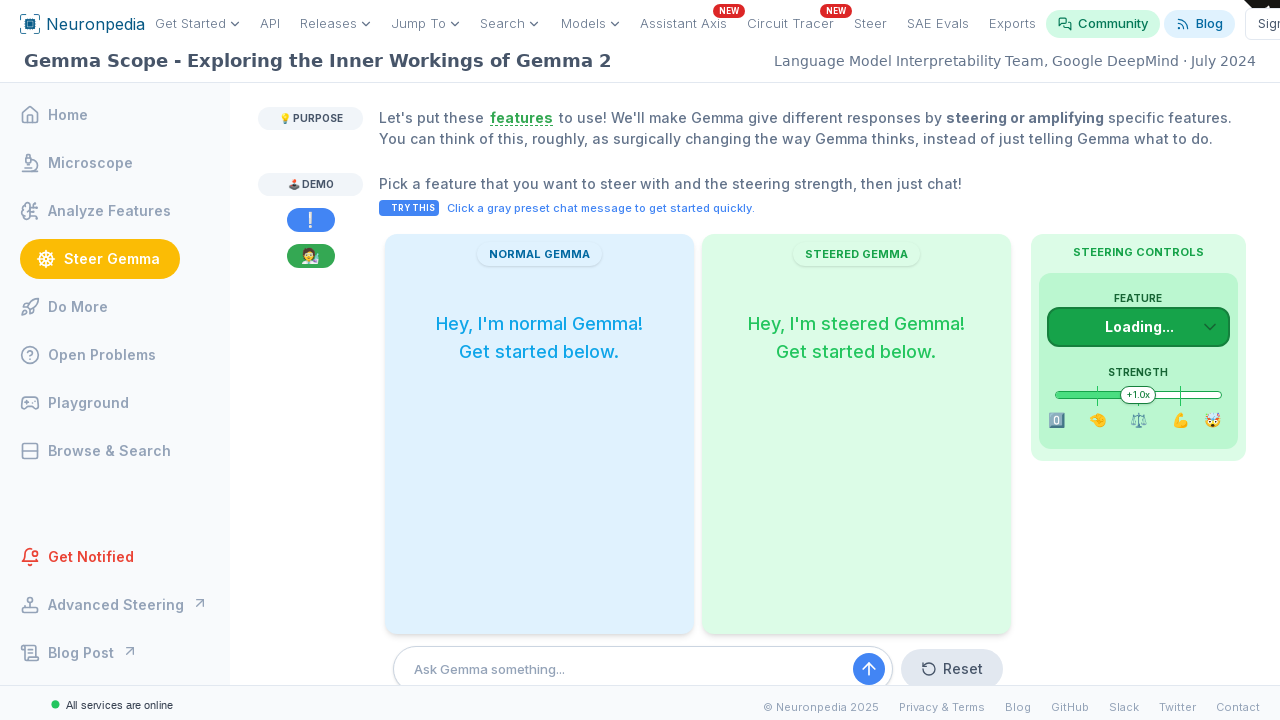

Clicked 'Next - Do More' button at (467, 540) on internal:text="Next - Do More"i
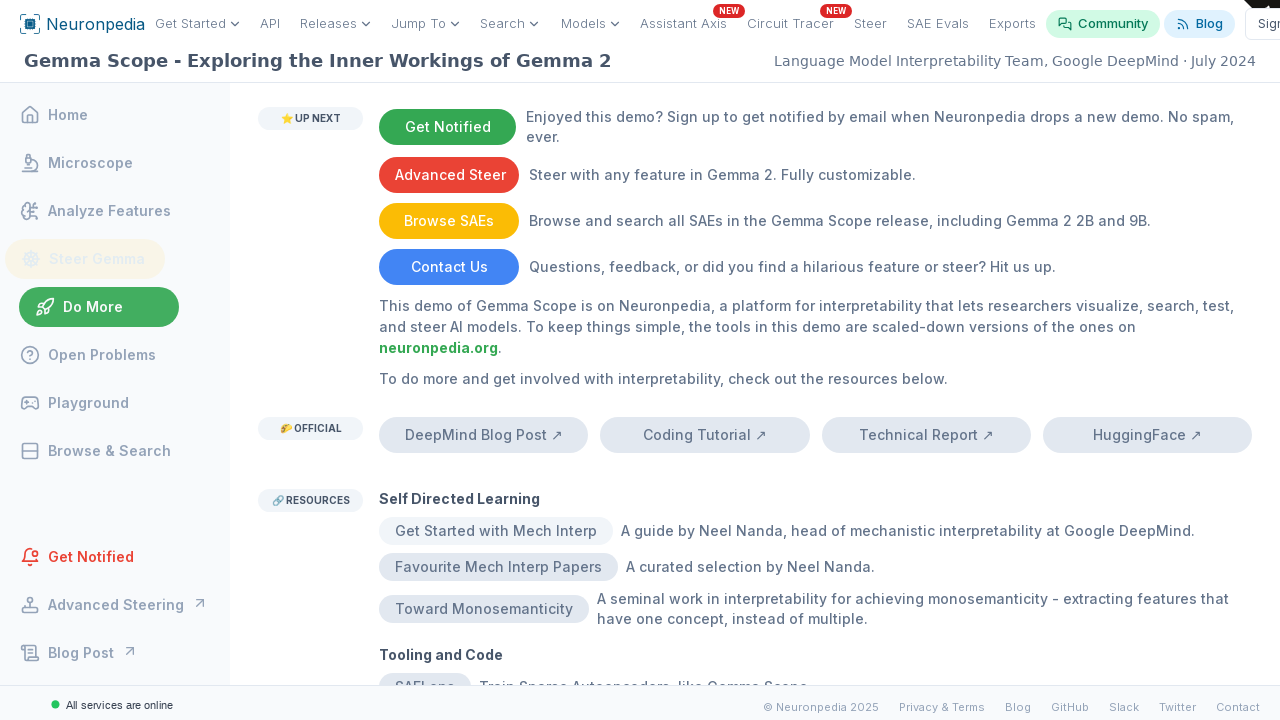

Verified navigation to learn section at https://www.neuronpedia.org/gemma-scope#learn
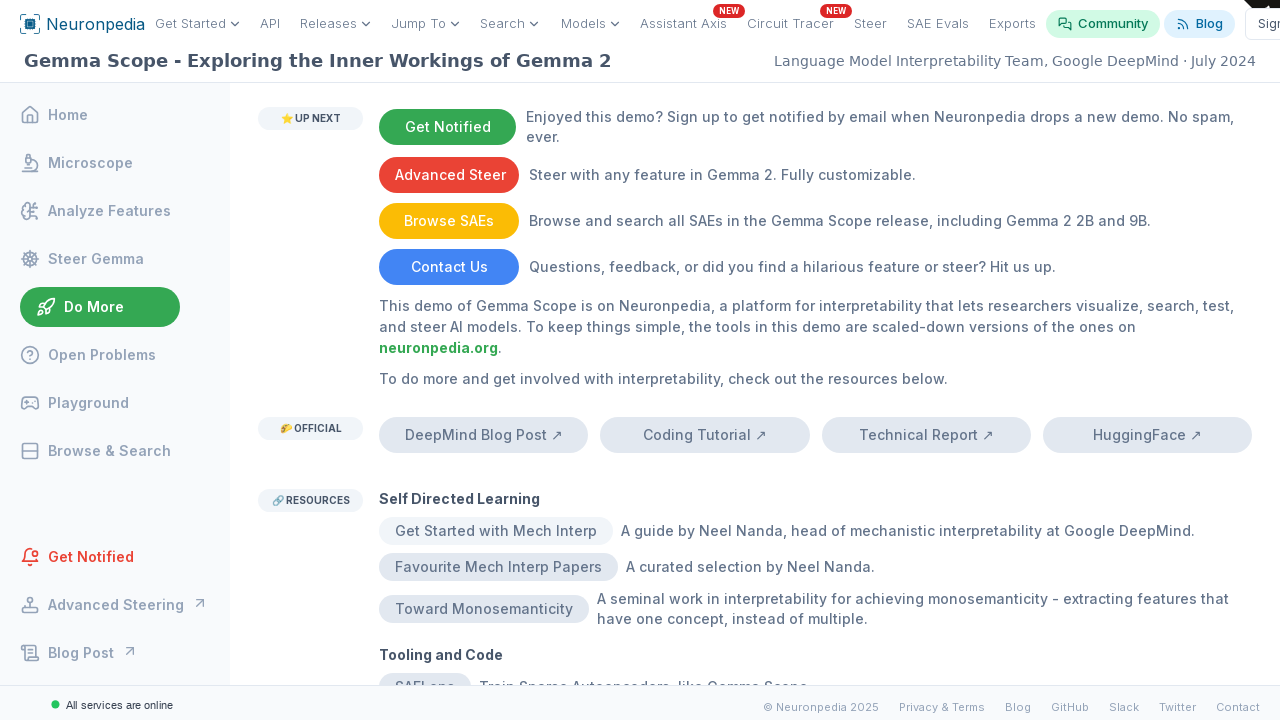

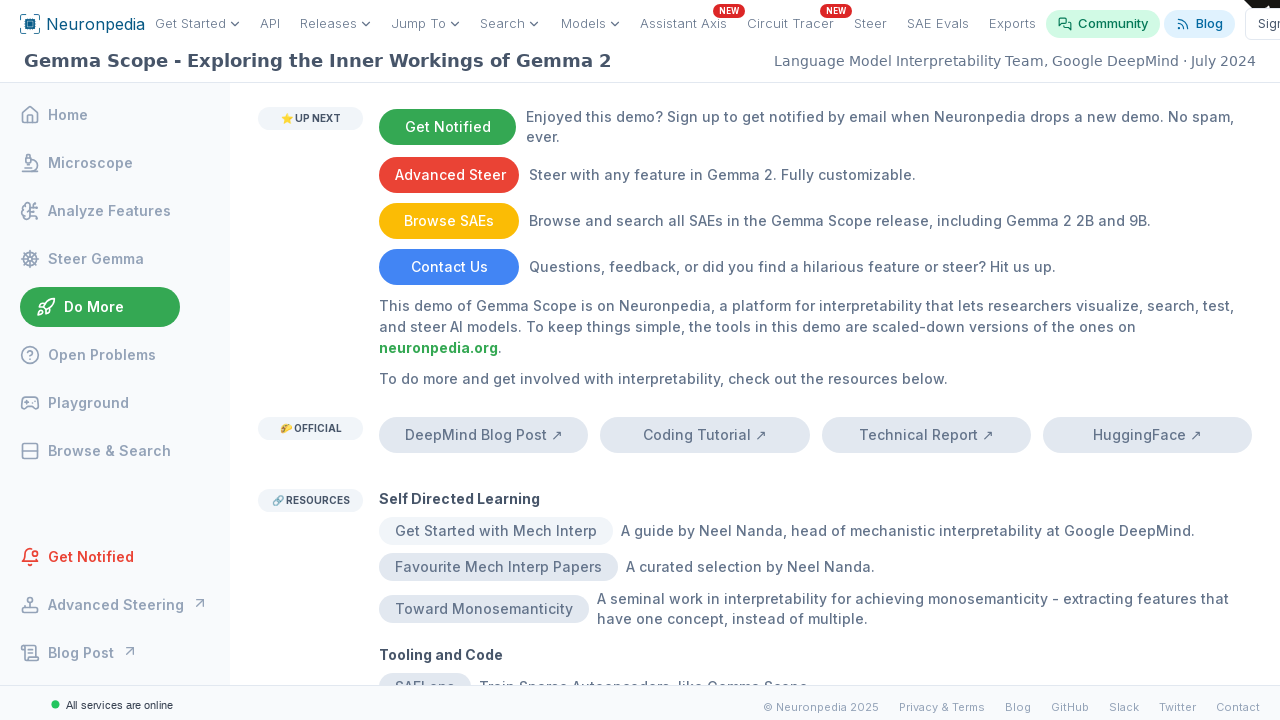